Tests form submission by clicking a dynamically calculated link text, then filling out a form with personal information (first name, last name, city, country) and submitting it.

Starting URL: https://suninjuly.github.io/find_link_text

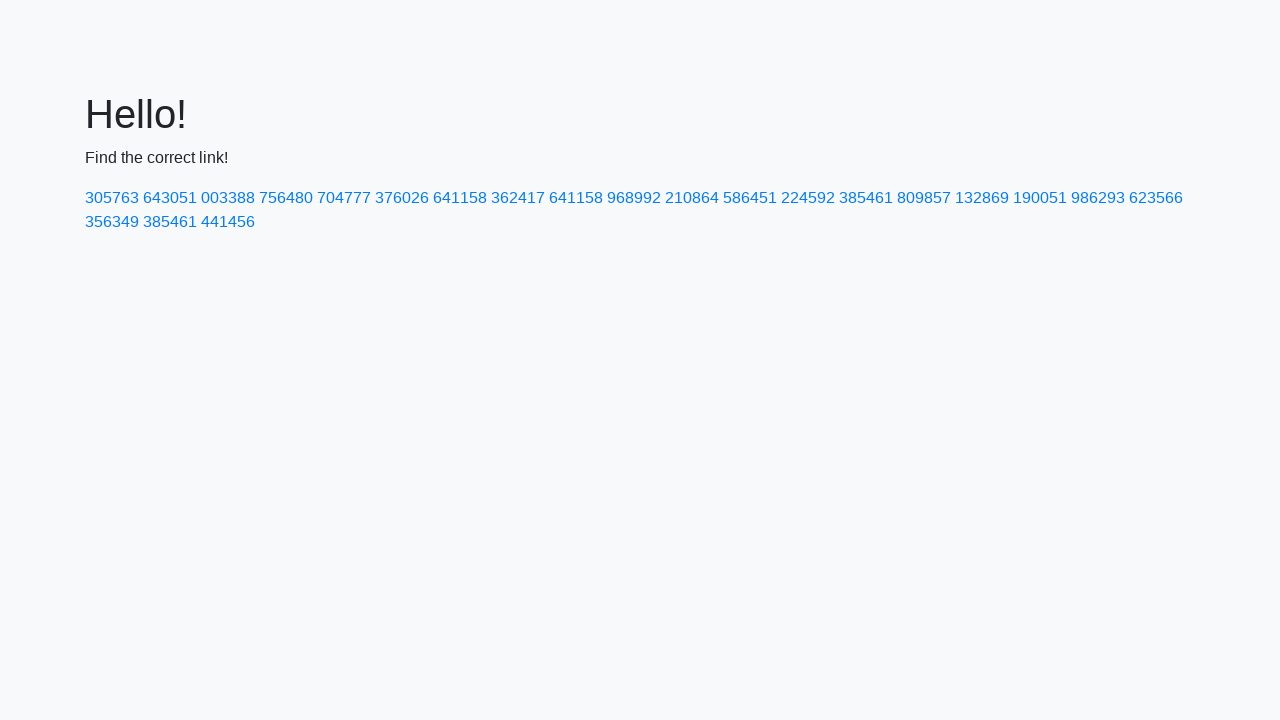

Clicked dynamically calculated link with text '224592' at (808, 198) on text=224592
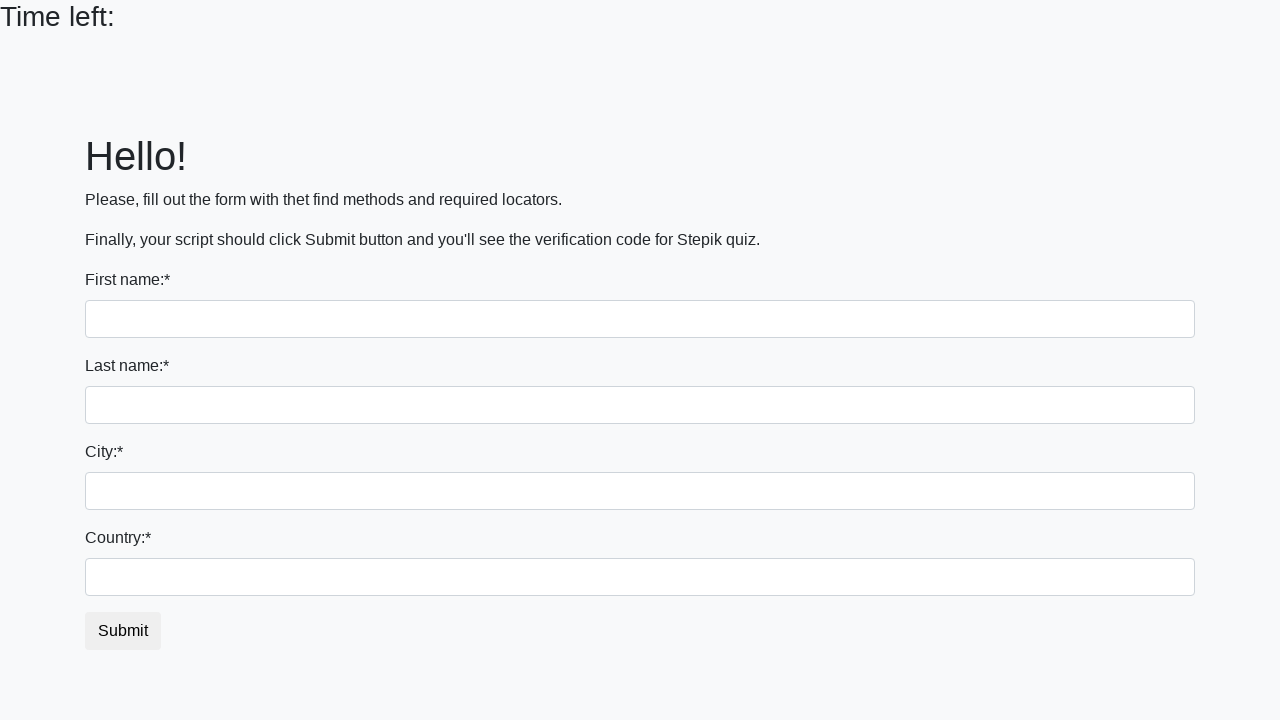

Filled first name field with 'Ivan' on input
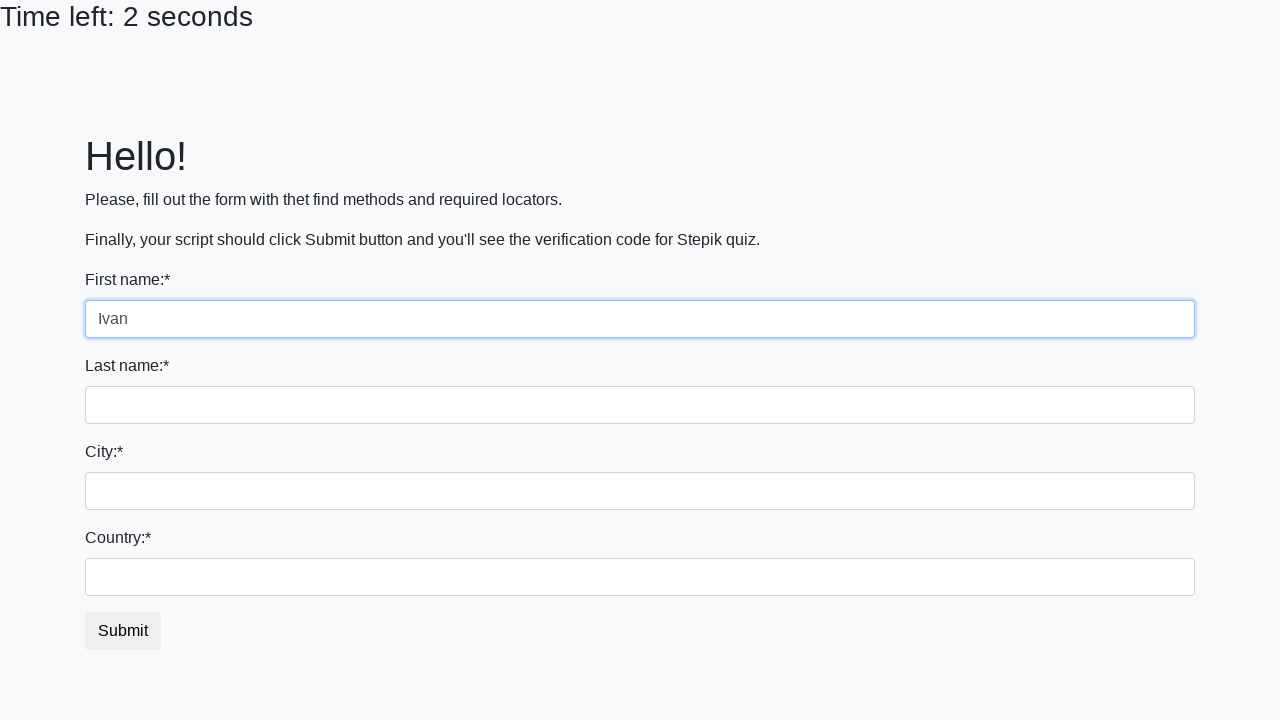

Filled last name field with 'Petrov' on input[name='last_name']
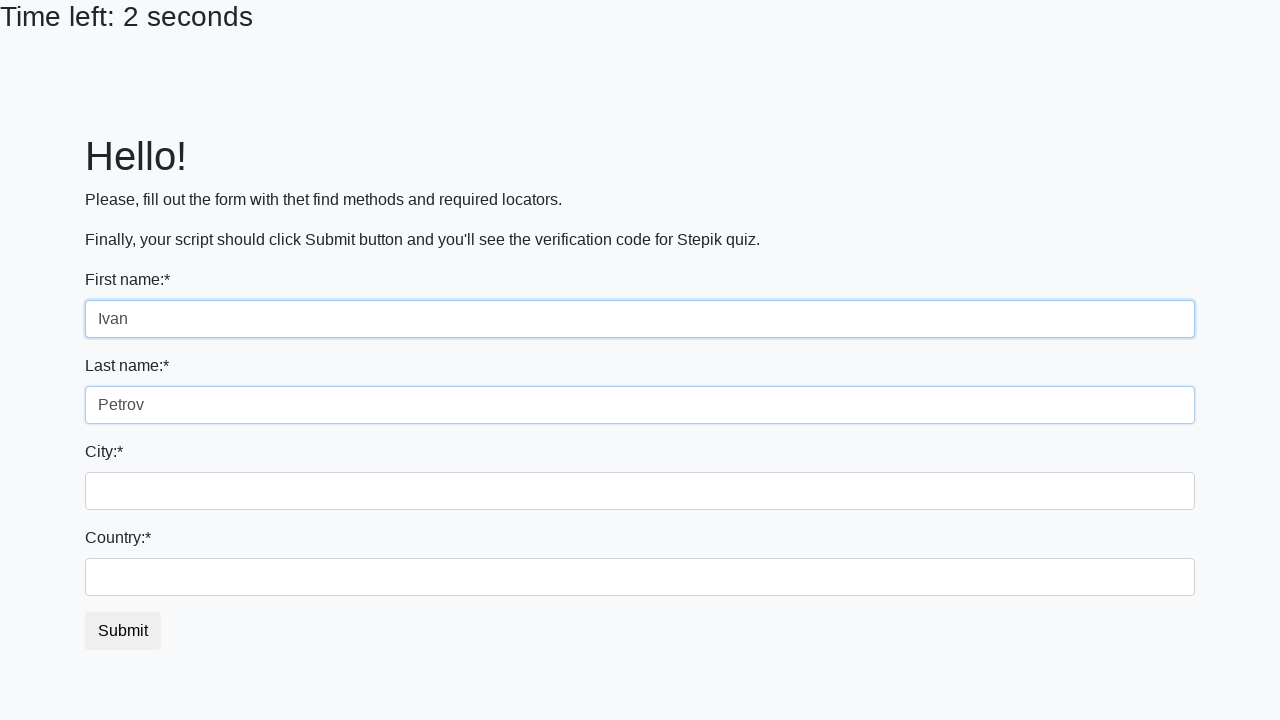

Filled city field with 'Smolensk' on .form-control.city
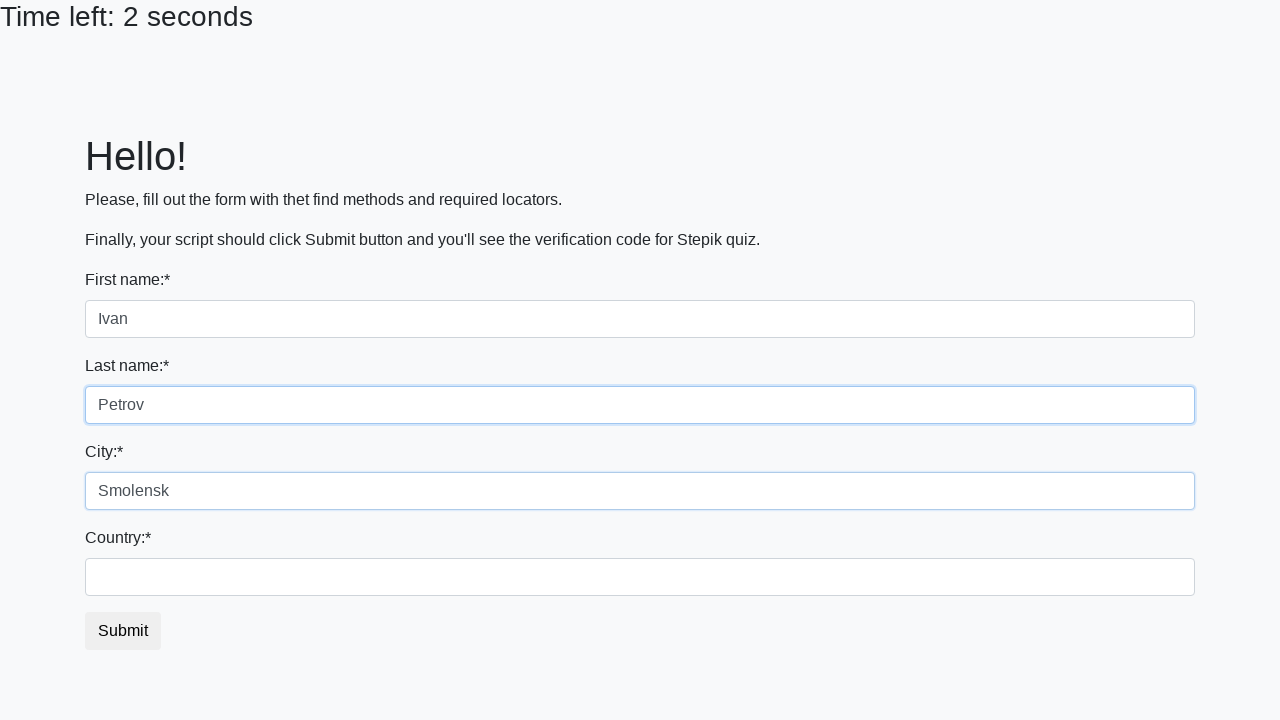

Filled country field with 'Russia' on #country
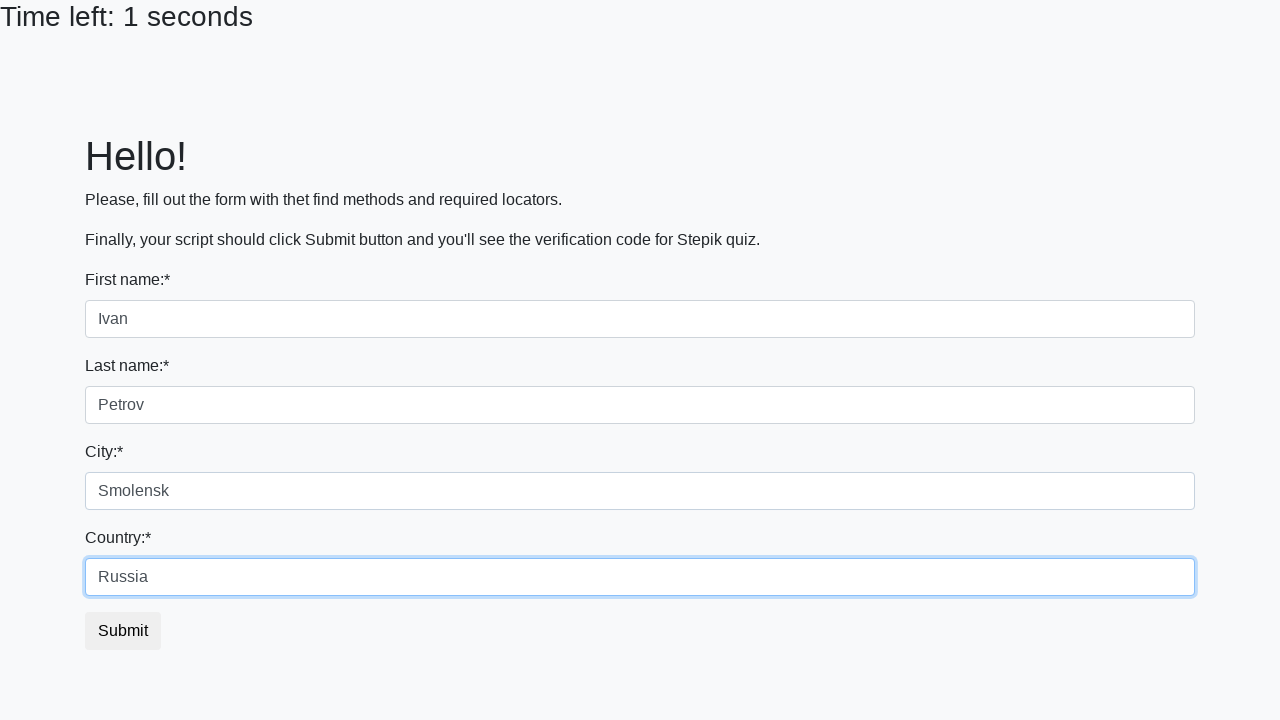

Clicked form submit button at (123, 631) on button.btn
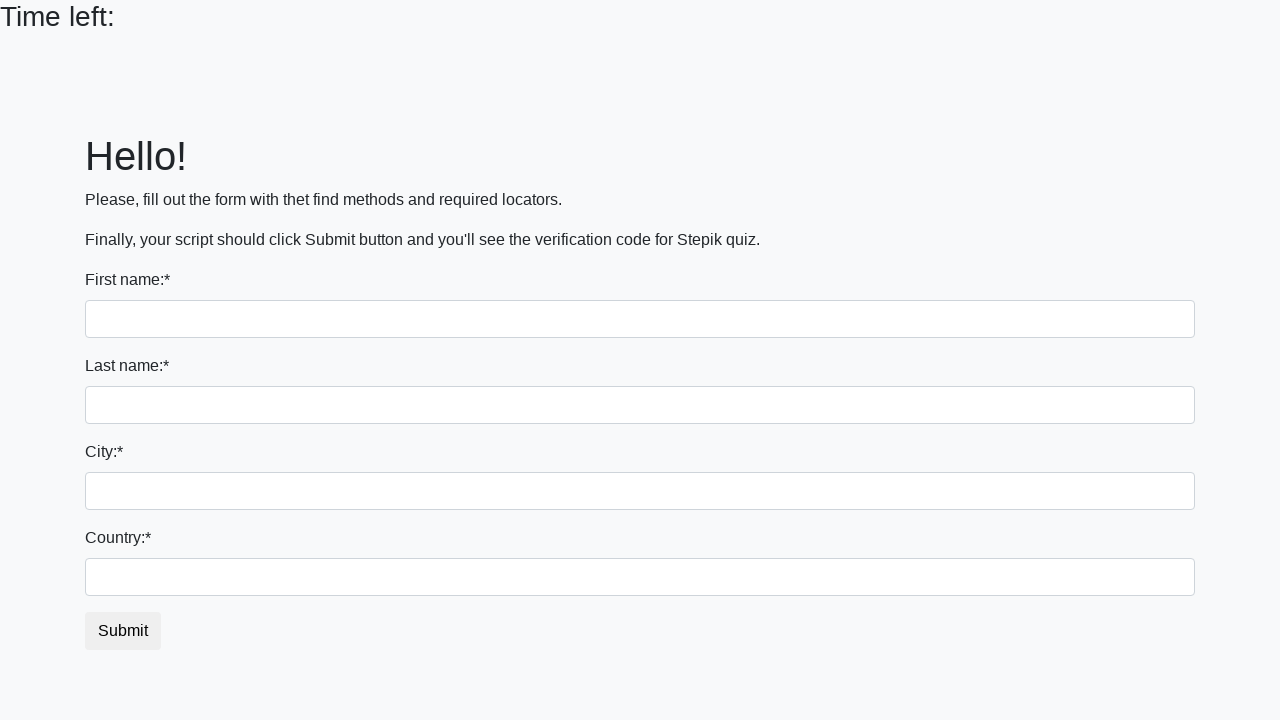

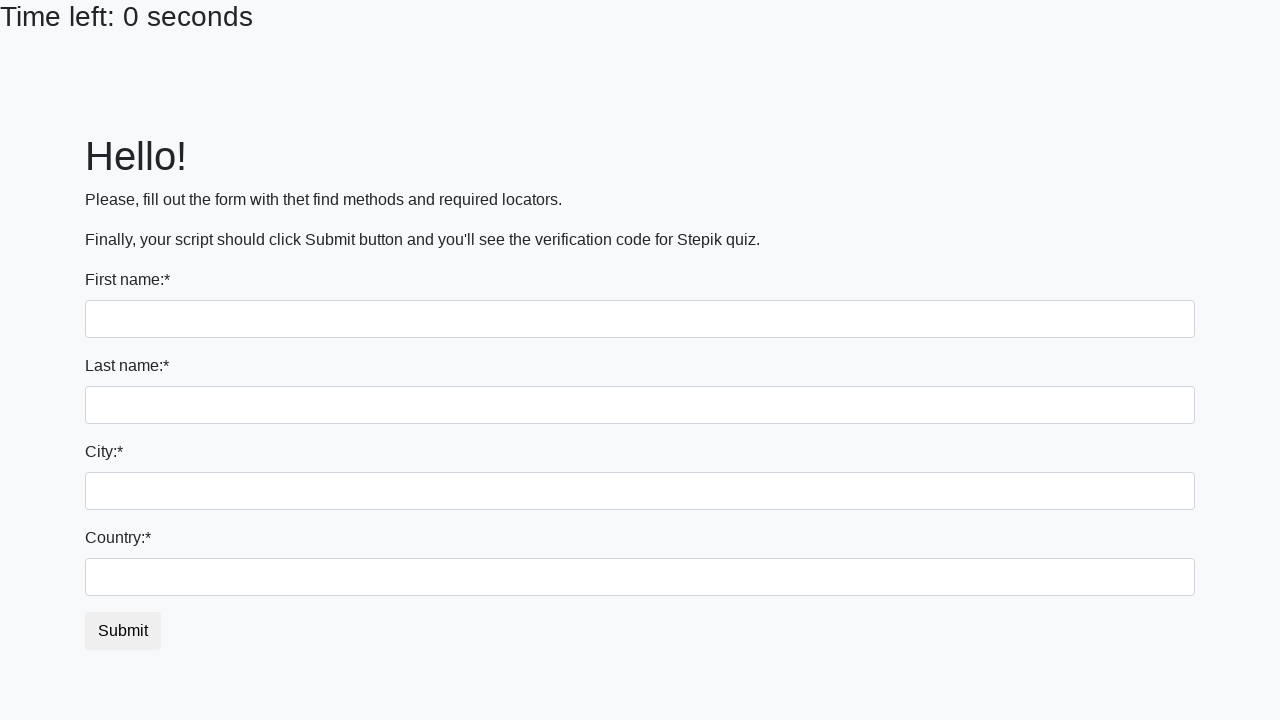